Simple test that navigates to Walmart's homepage and waits for the page to load

Starting URL: https://www.walmart.com/

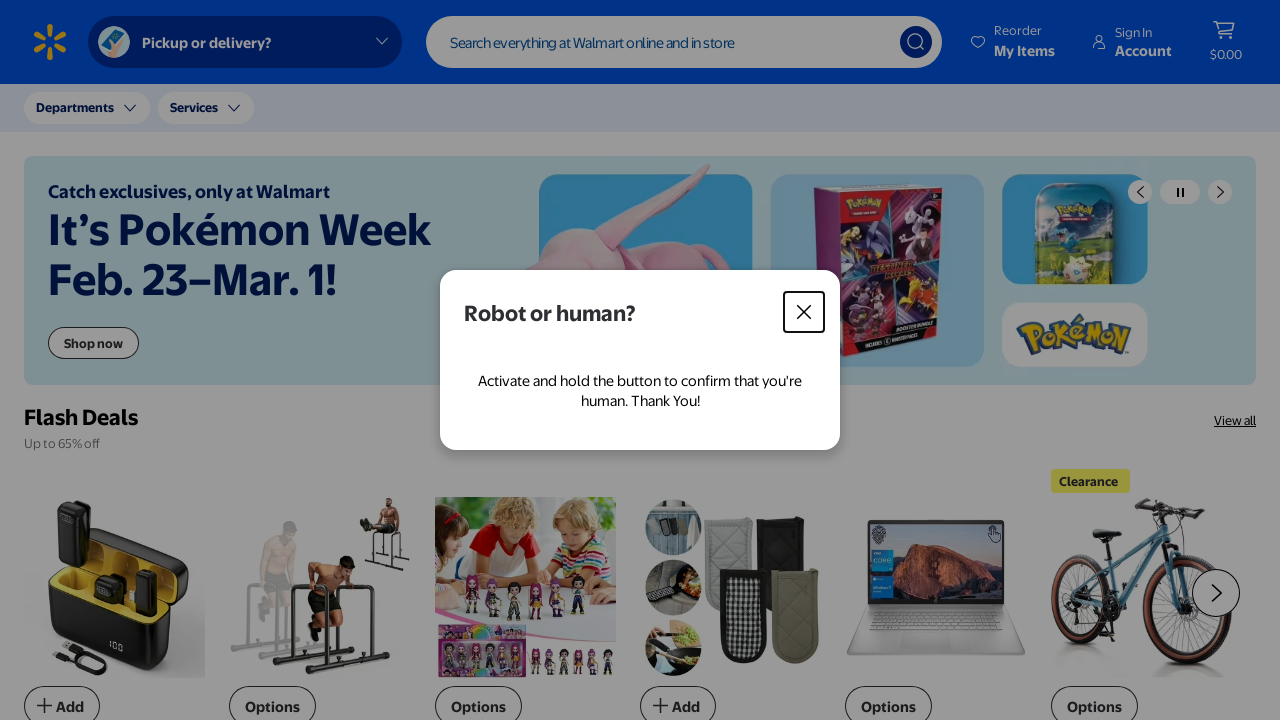

Navigated to Walmart homepage
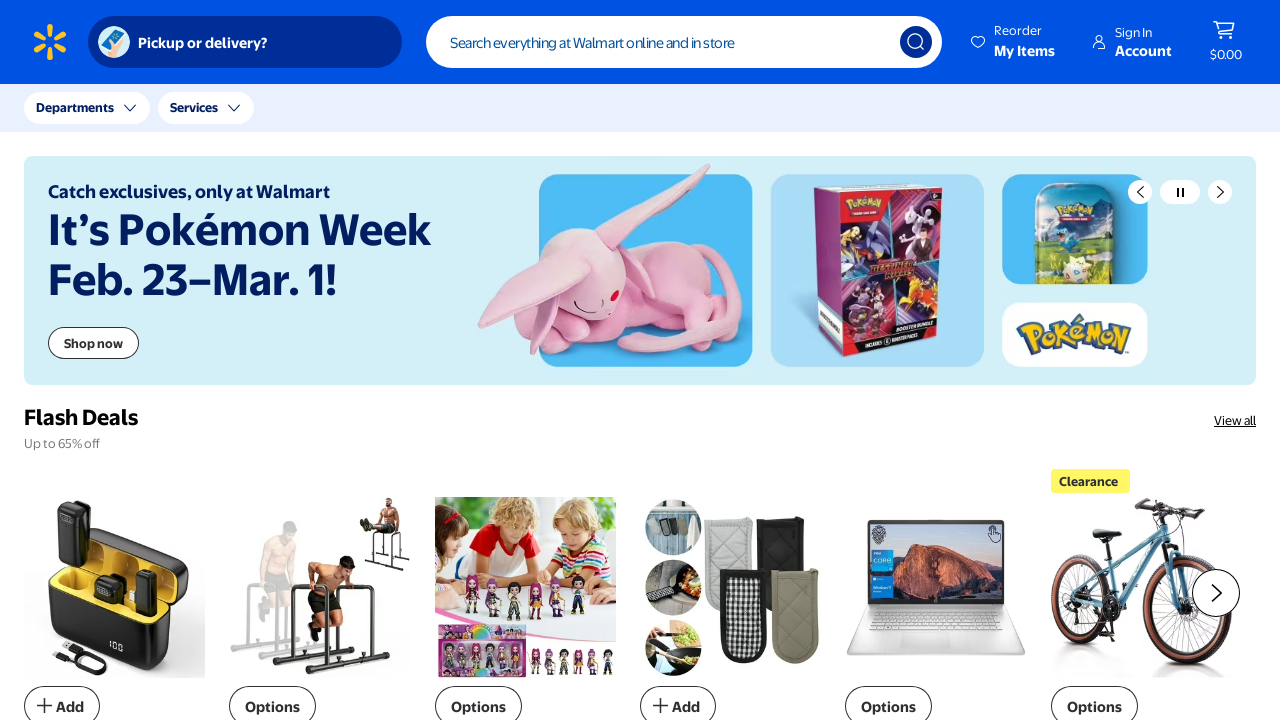

Page DOM content loaded
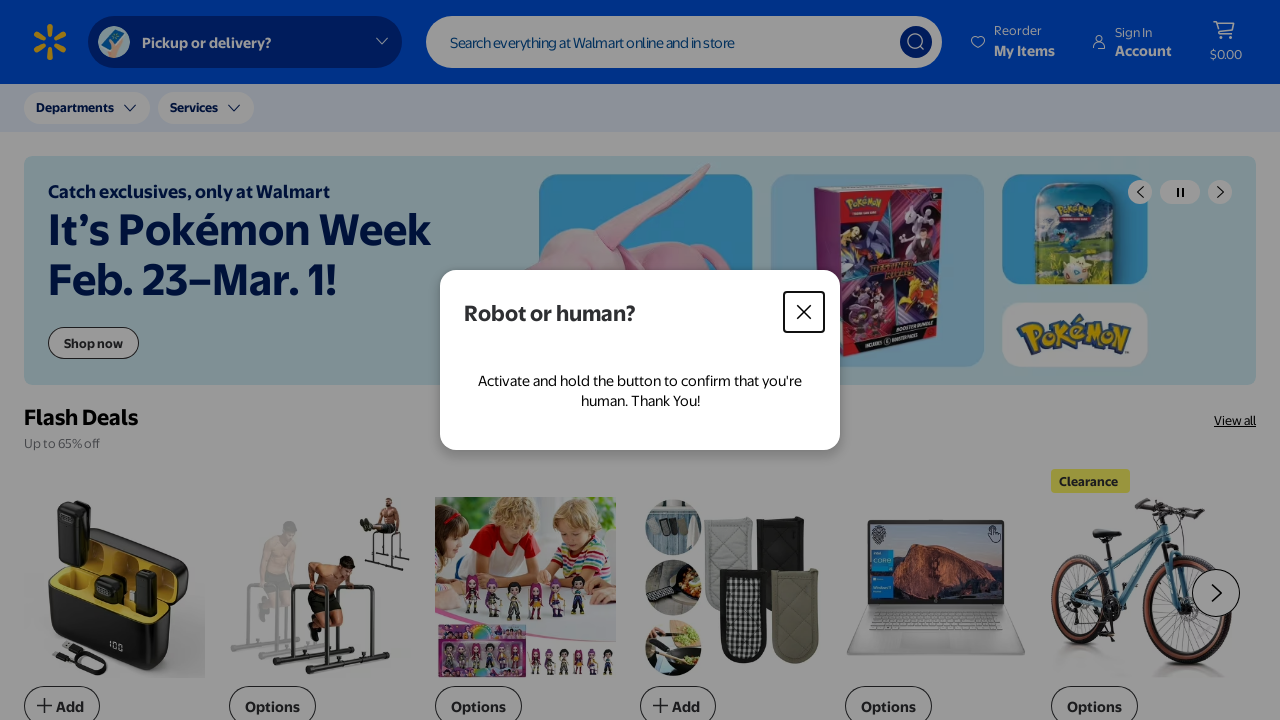

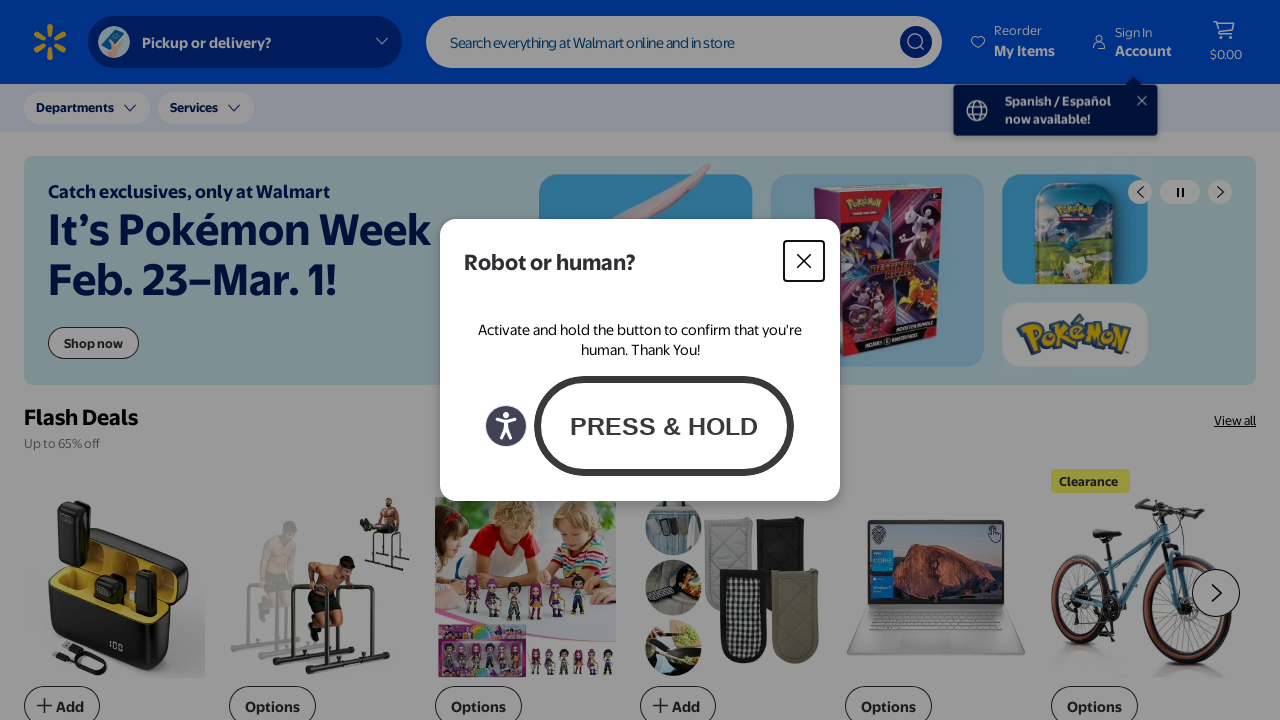